Tests drag and drop functionality by dragging the "Drag me" element and dropping it onto the "Drop here" target, then verifies the text changes to "Dropped!"

Starting URL: https://demoqa.com/droppable

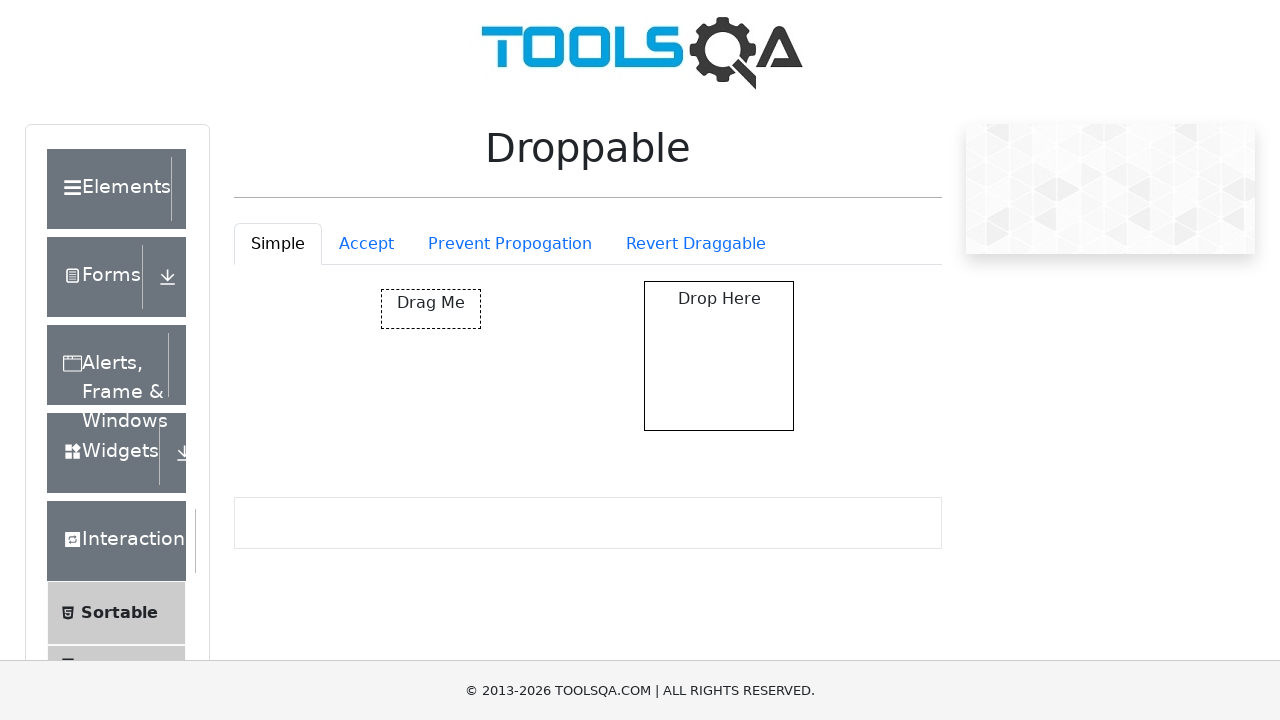

Located the 'Drag me' element
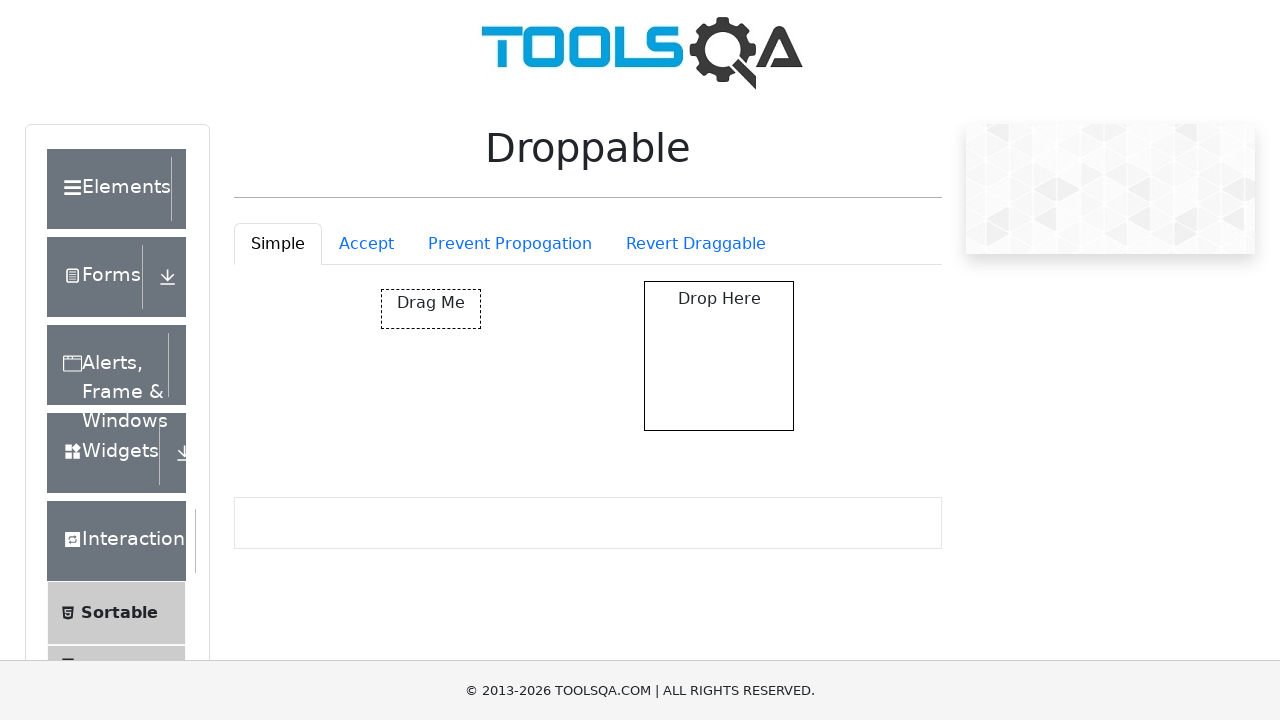

Located the 'Drop here' target element
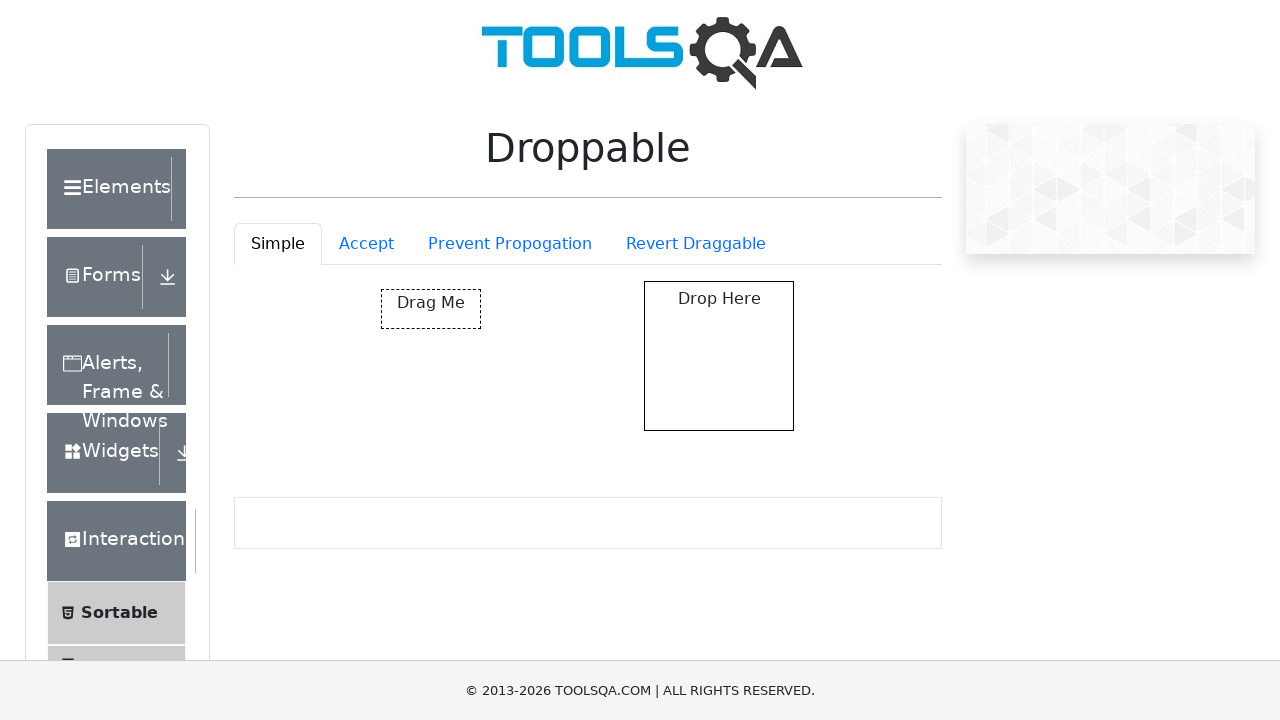

Dragged 'Drag me' element onto 'Drop here' target at (719, 356)
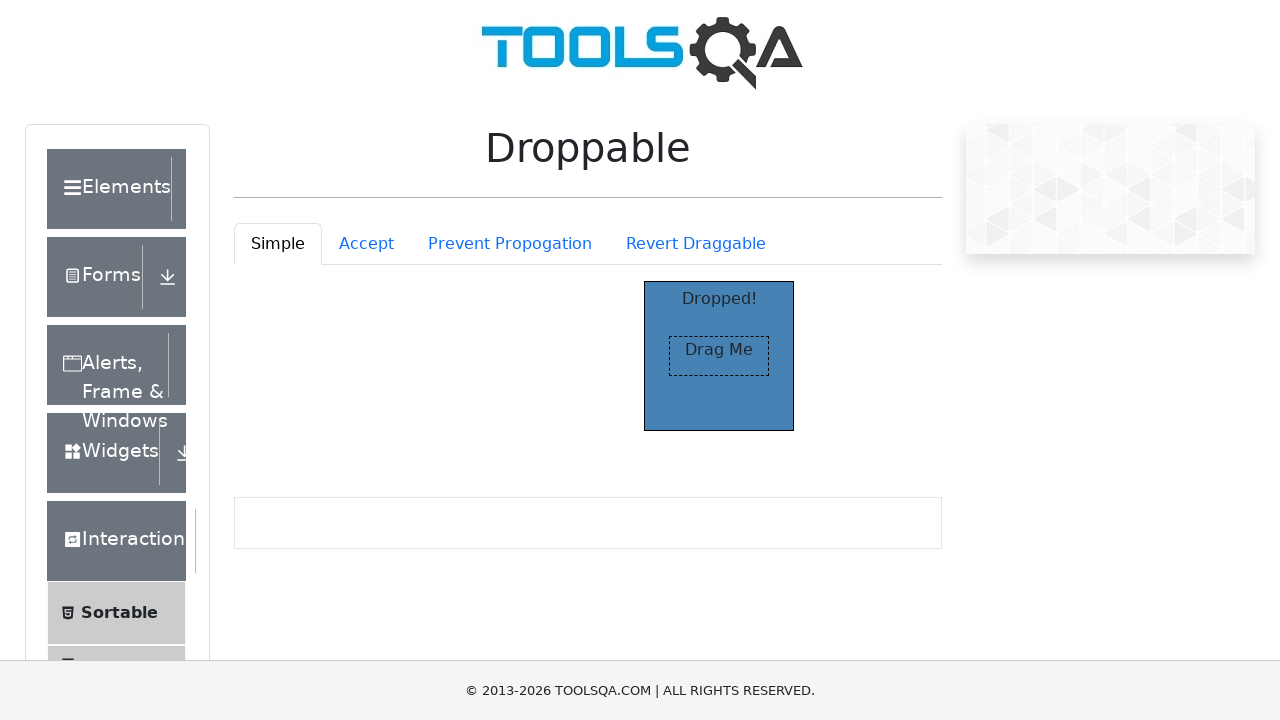

Verified 'Dropped!' text appears after successful drag and drop
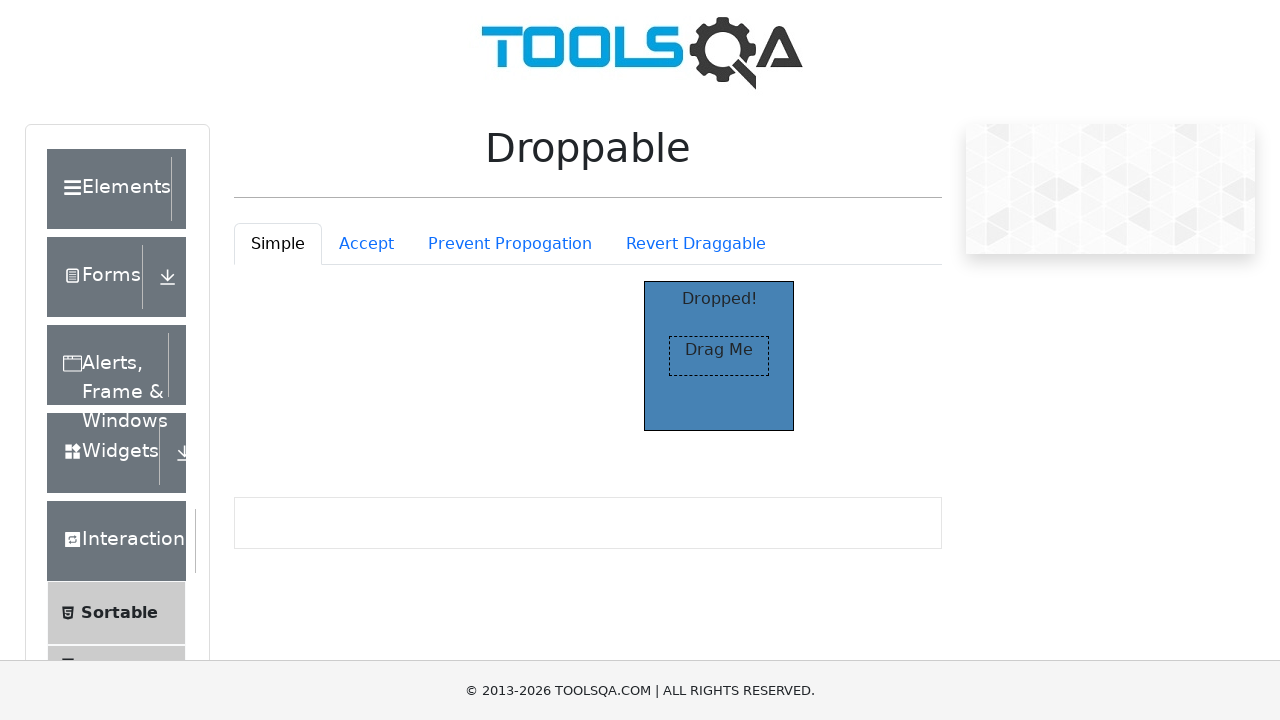

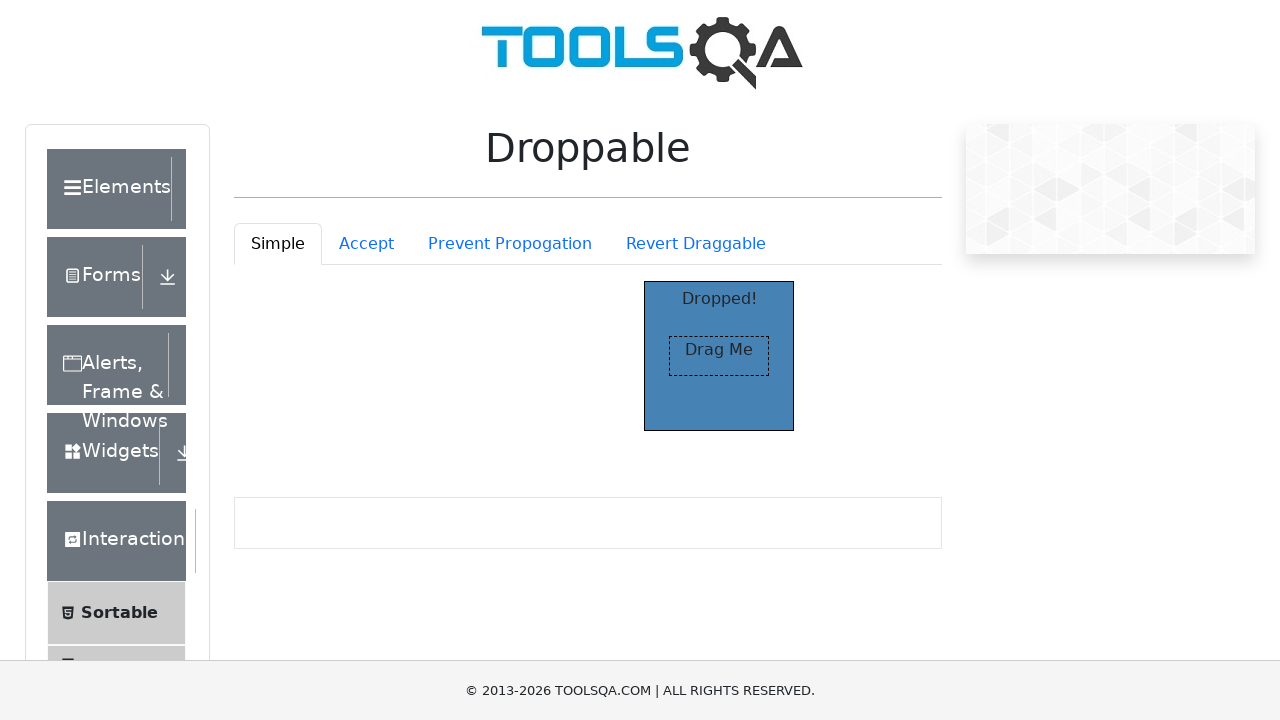